Tests the add/remove elements functionality by clicking Add Element button to create a Delete button, verifying its visibility, then clicking Delete to remove it

Starting URL: https://the-internet.herokuapp.com/add_remove_elements/

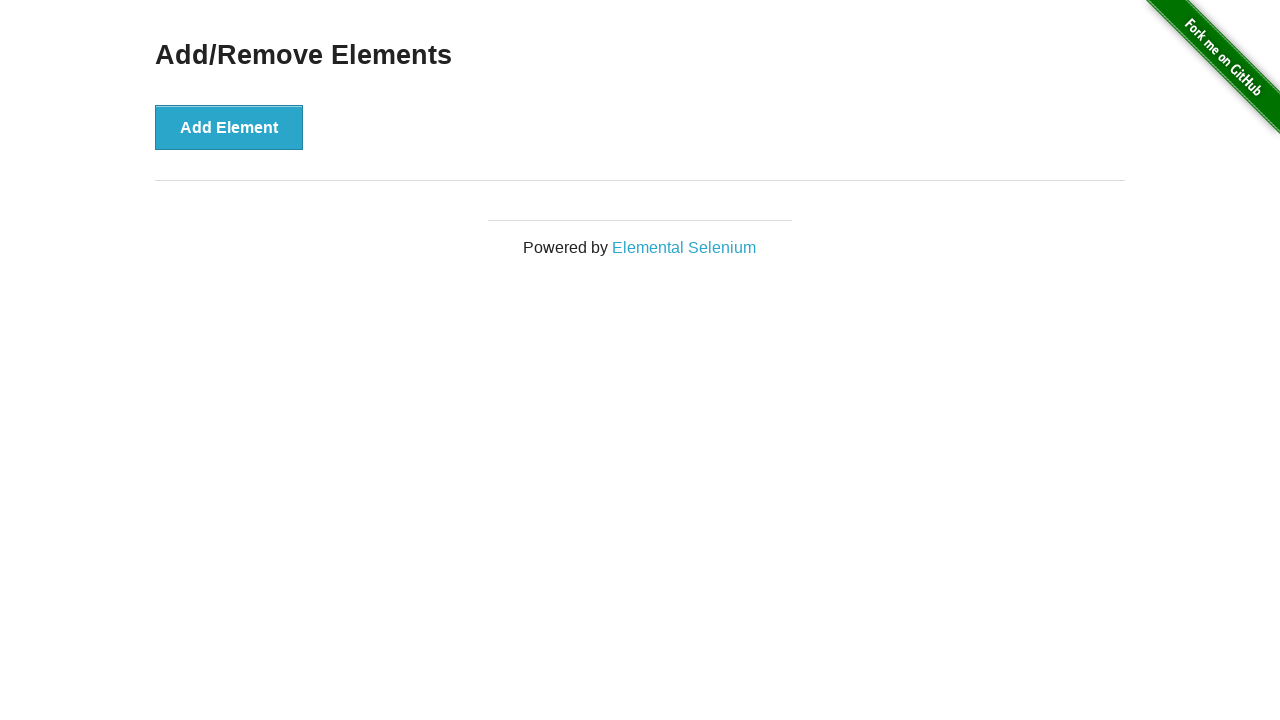

Clicked Add Element button to create a Delete button at (229, 127) on xpath=//button[text()='Add Element']
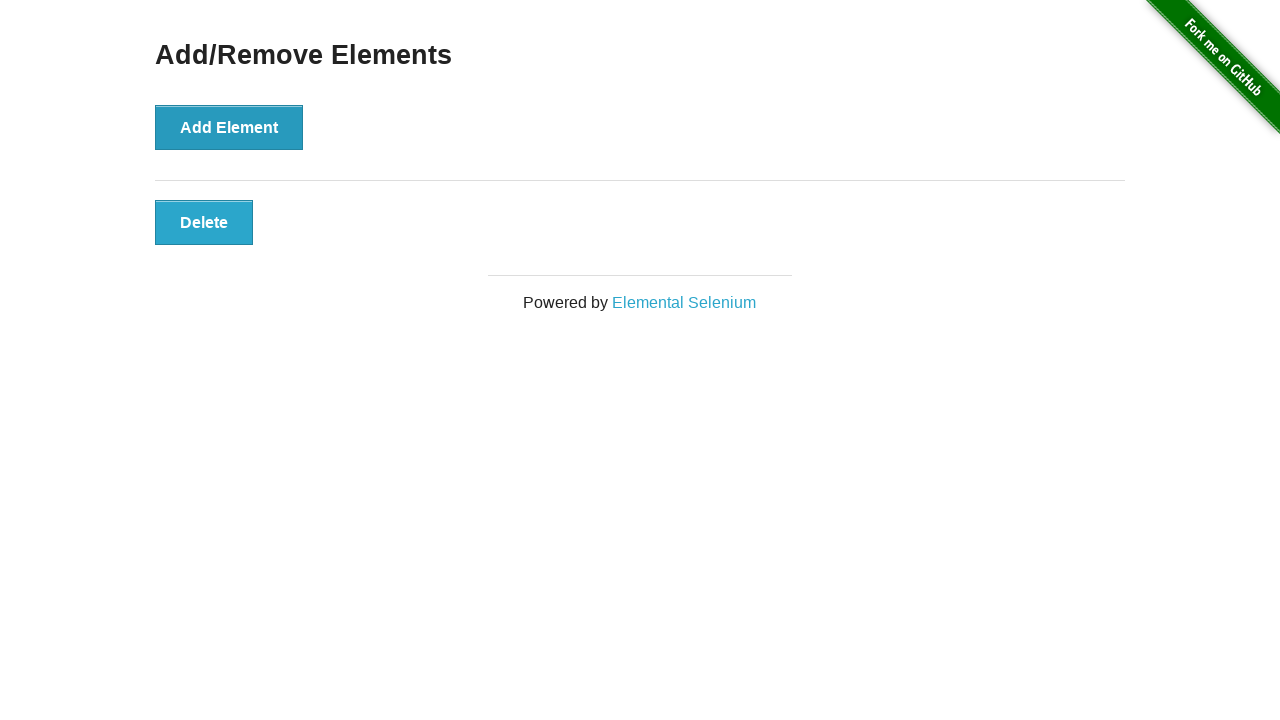

Verified Delete button is visible after Add Element was clicked
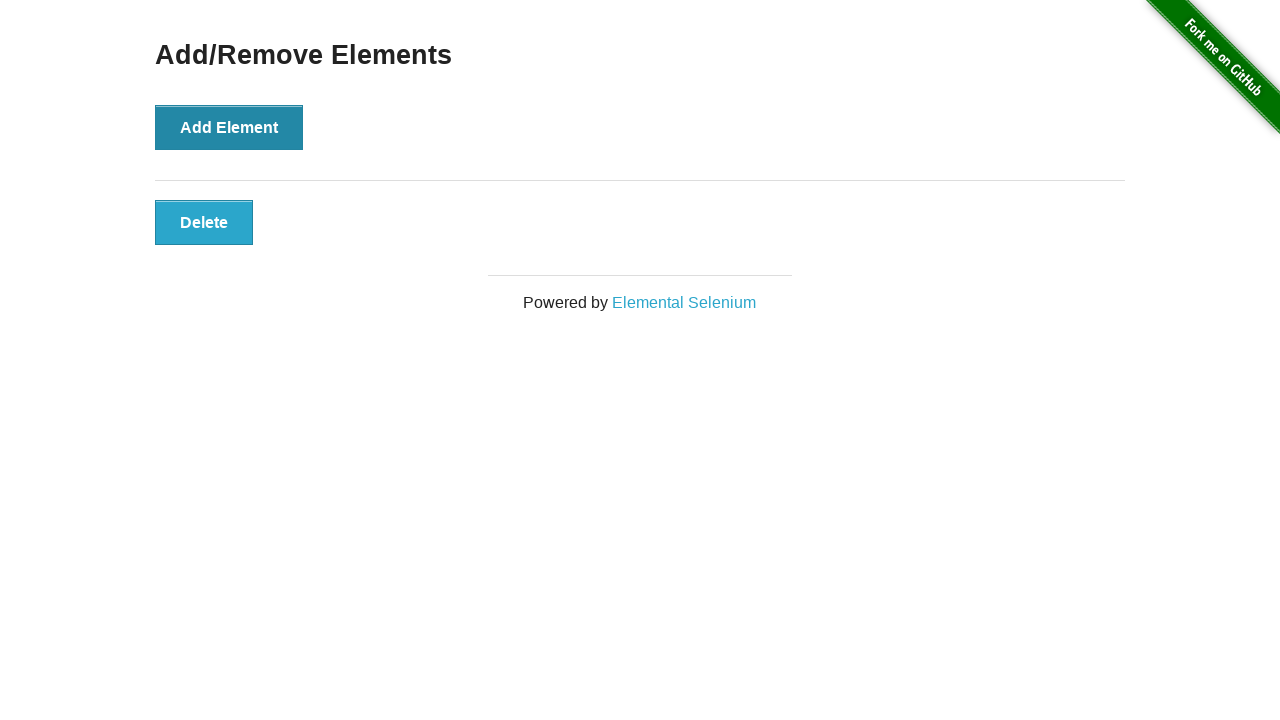

Clicked Delete button to remove the element at (204, 222) on xpath=//button[text()='Delete']
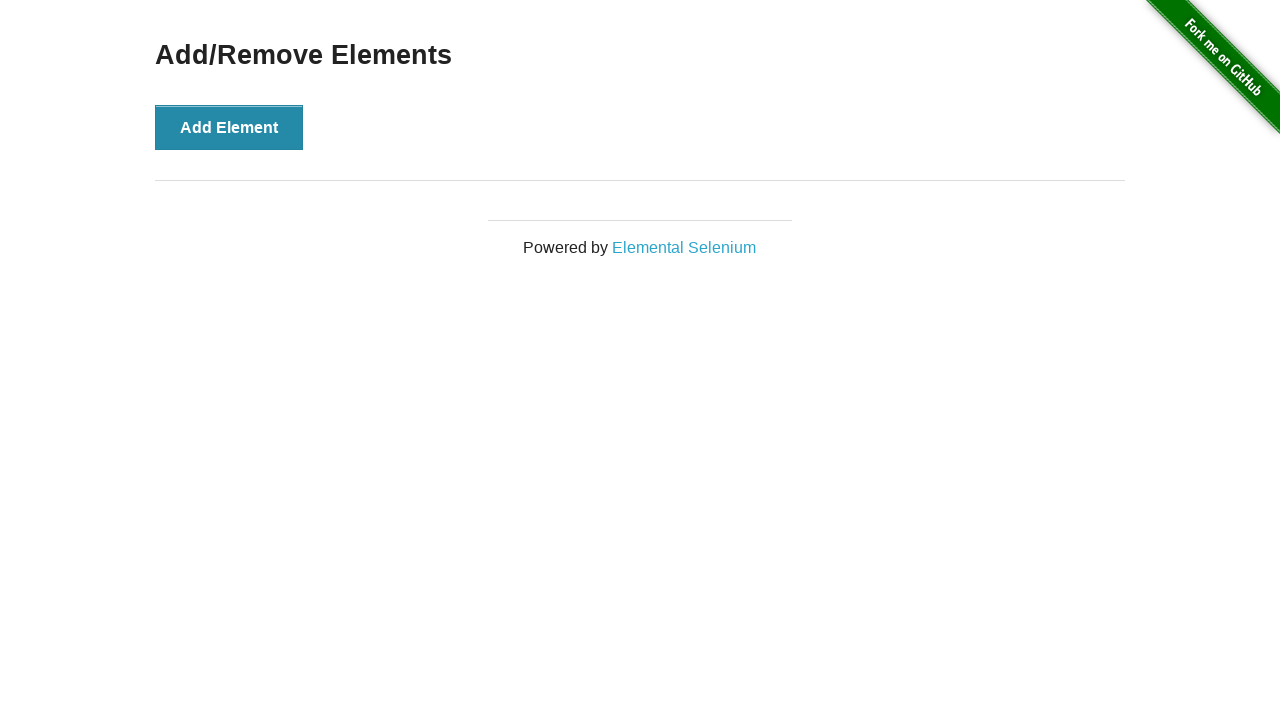

Verified Add/Remove Elements header is still visible after deletion
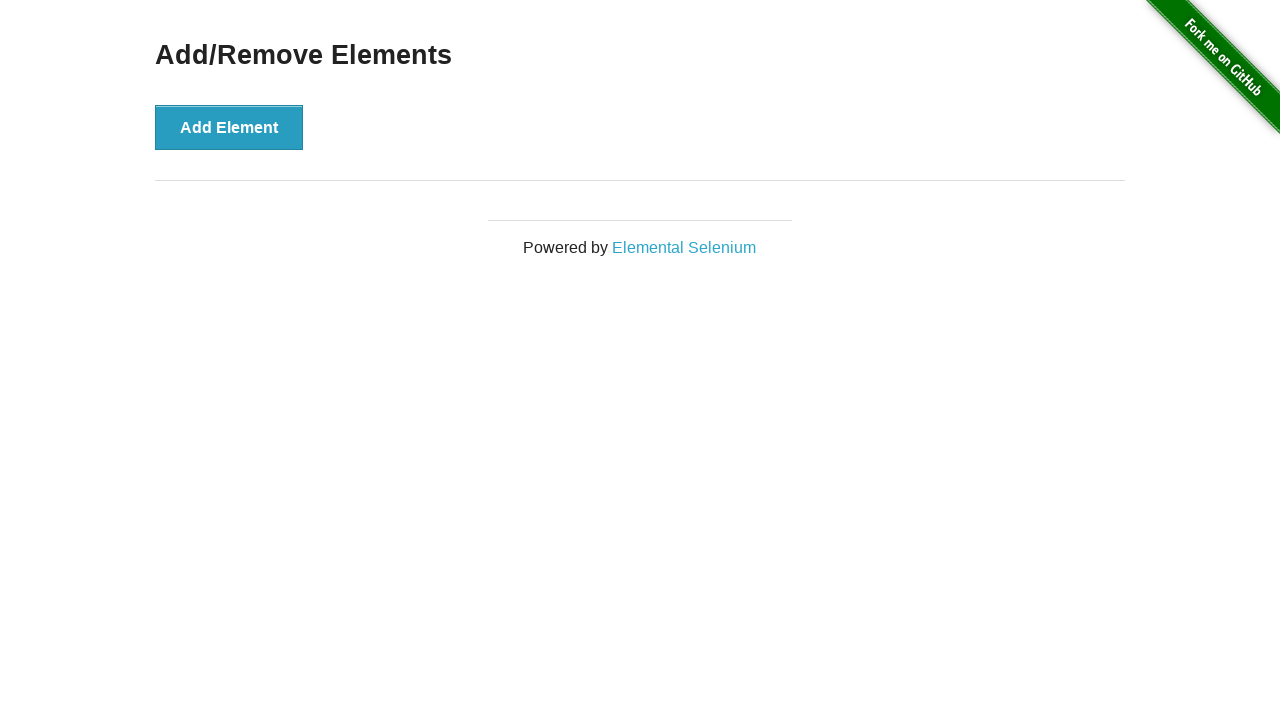

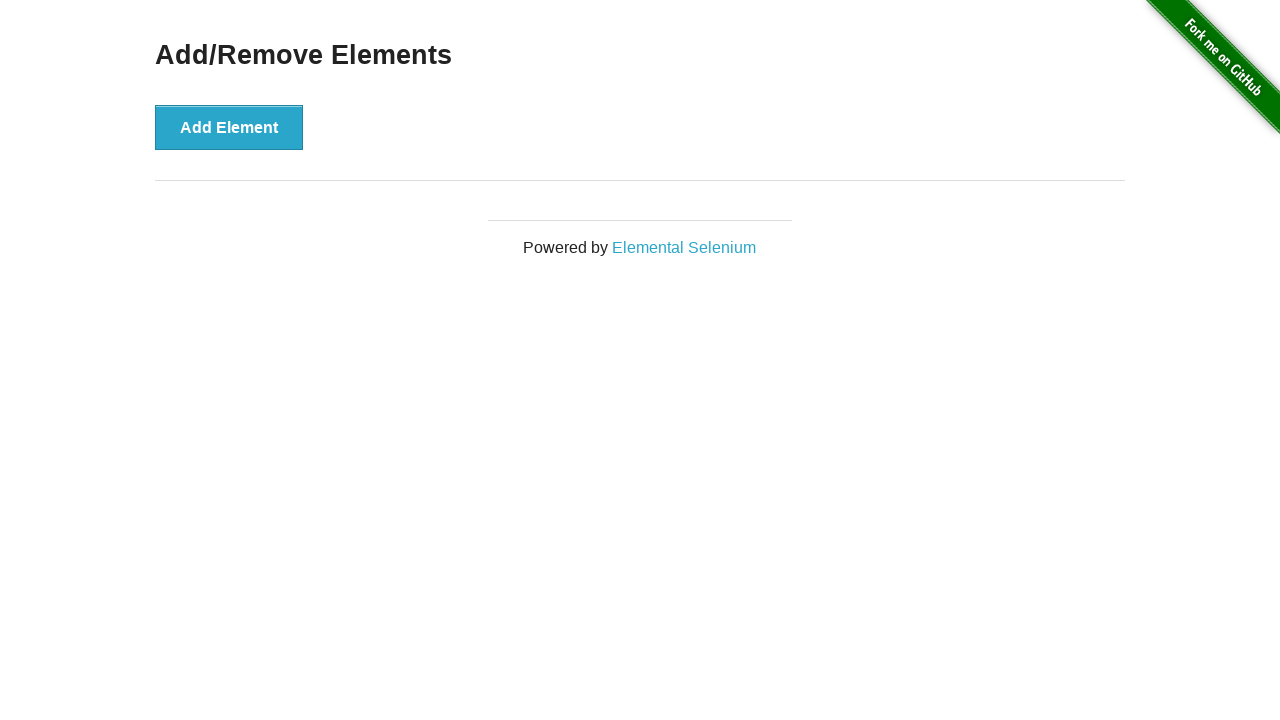